Tests the dynamic input control by clicking the Enable button and verifying the input field becomes enabled and button text changes to Disable

Starting URL: http://the-internet.herokuapp.com/dynamic_controls

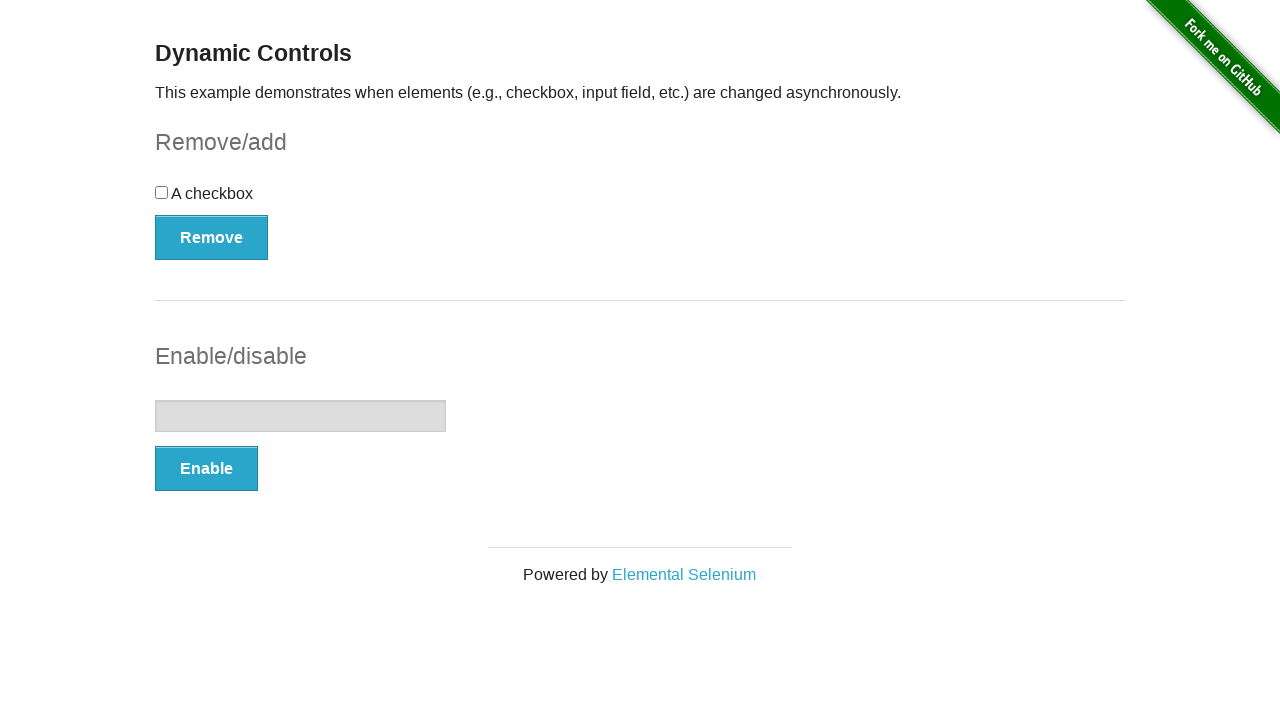

Navigated to dynamic controls page
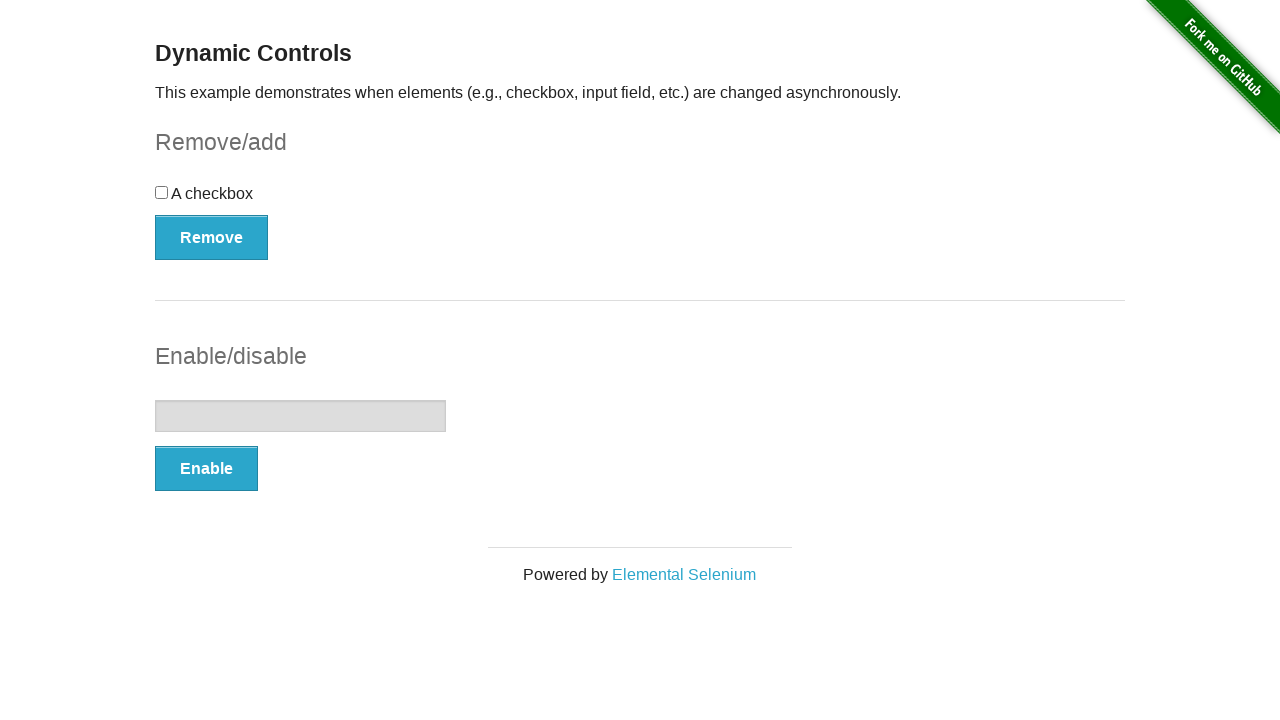

Clicked the Enable button at (206, 469) on #input-example button
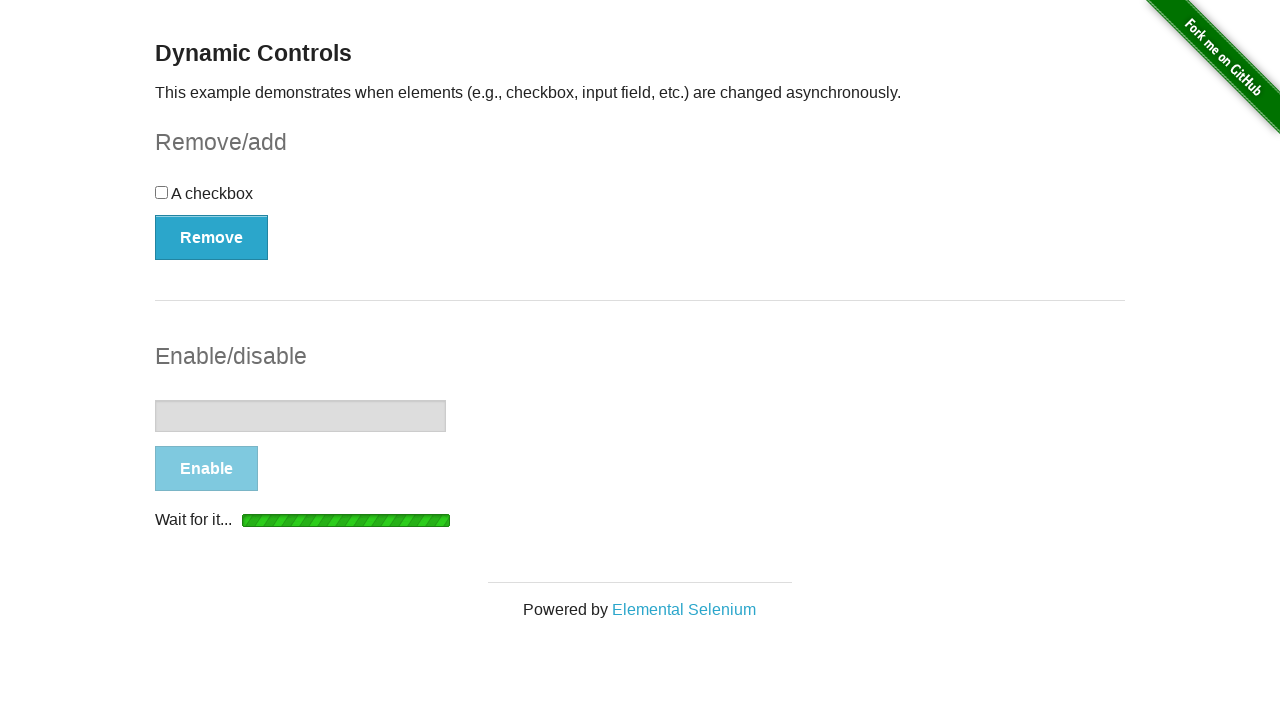

Waited for dynamic action to complete
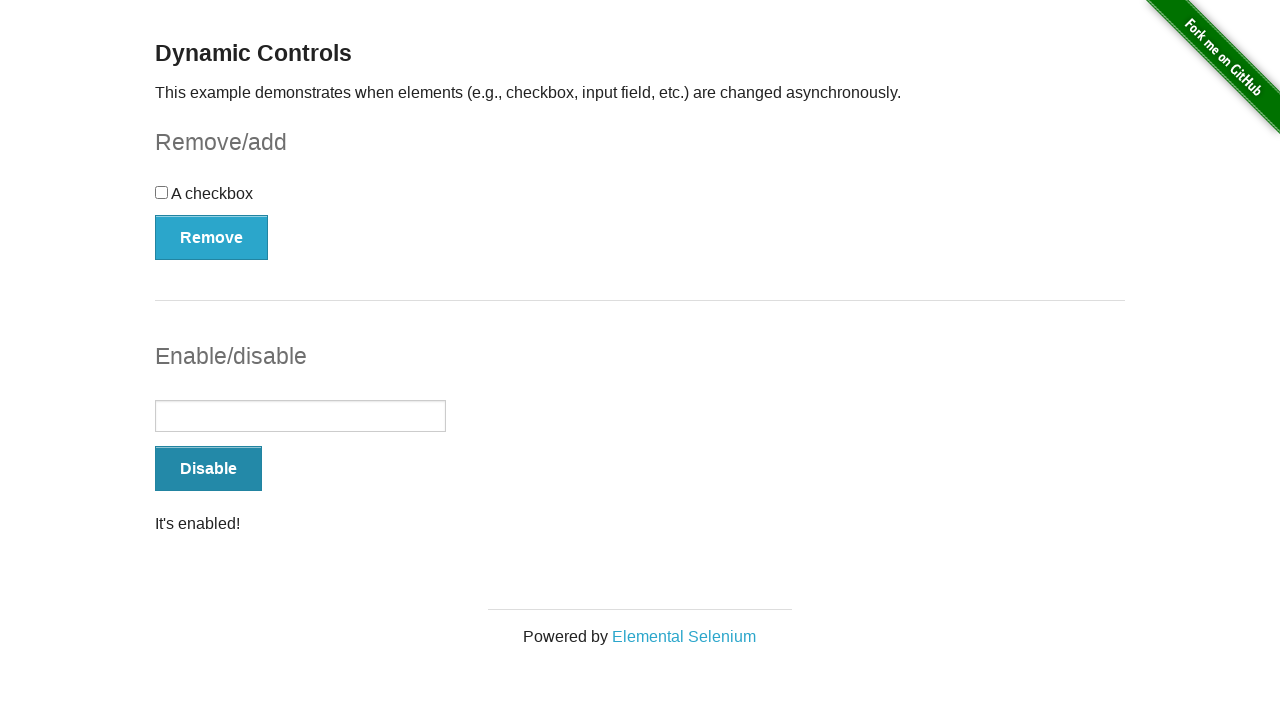

Verified button text changed to 'Disable'
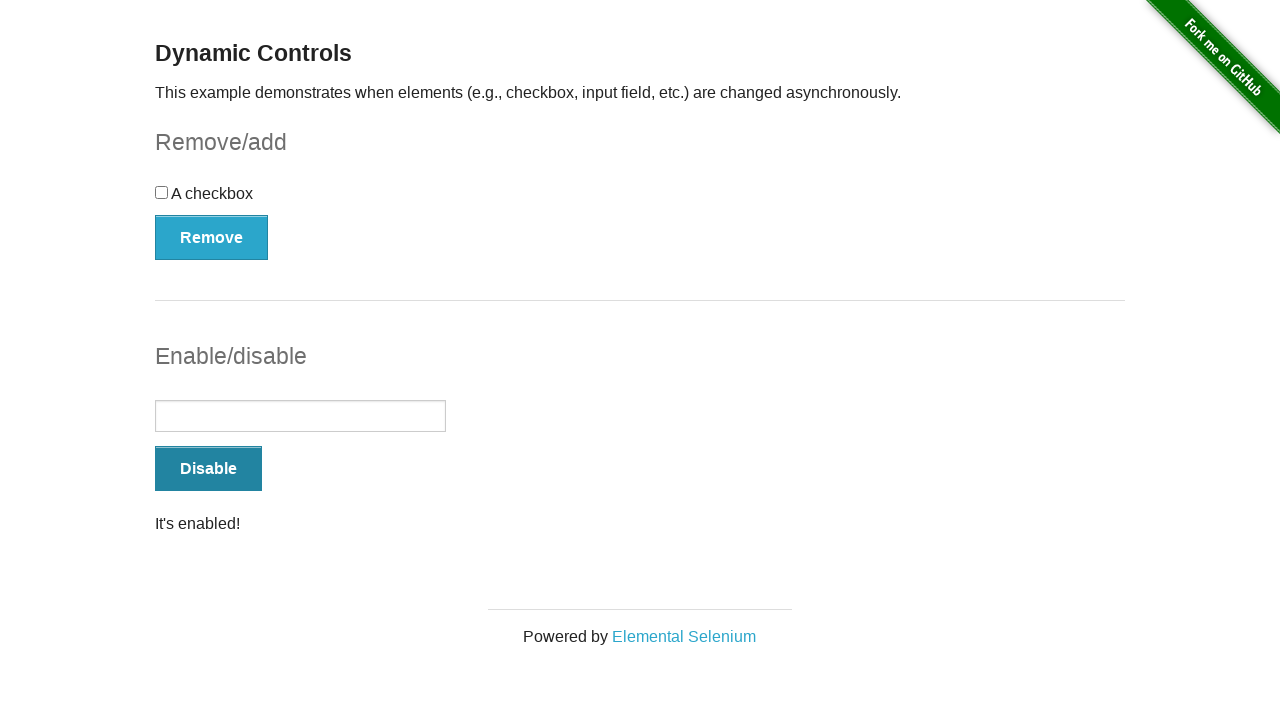

Verified input field is now enabled (disabled attribute removed)
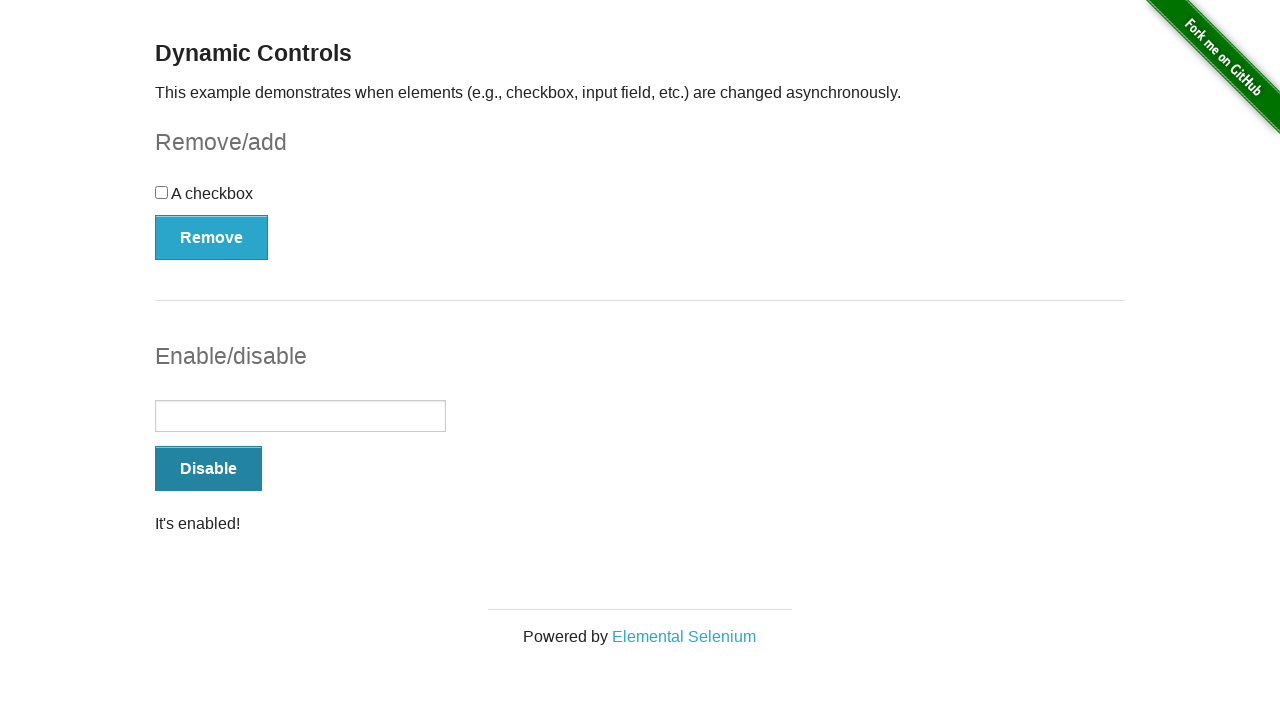

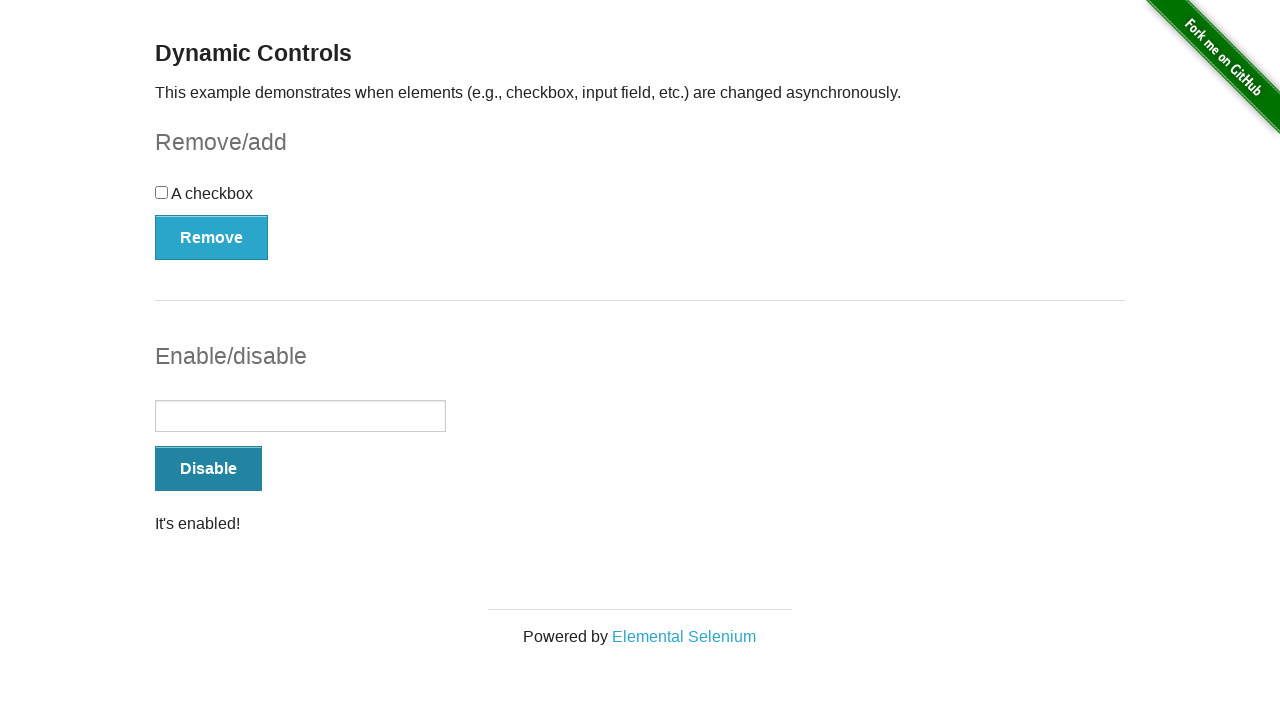